Tests finding products and adding Carrot to cart using element locators

Starting URL: https://rahulshettyacademy.com/seleniumPractise/#/

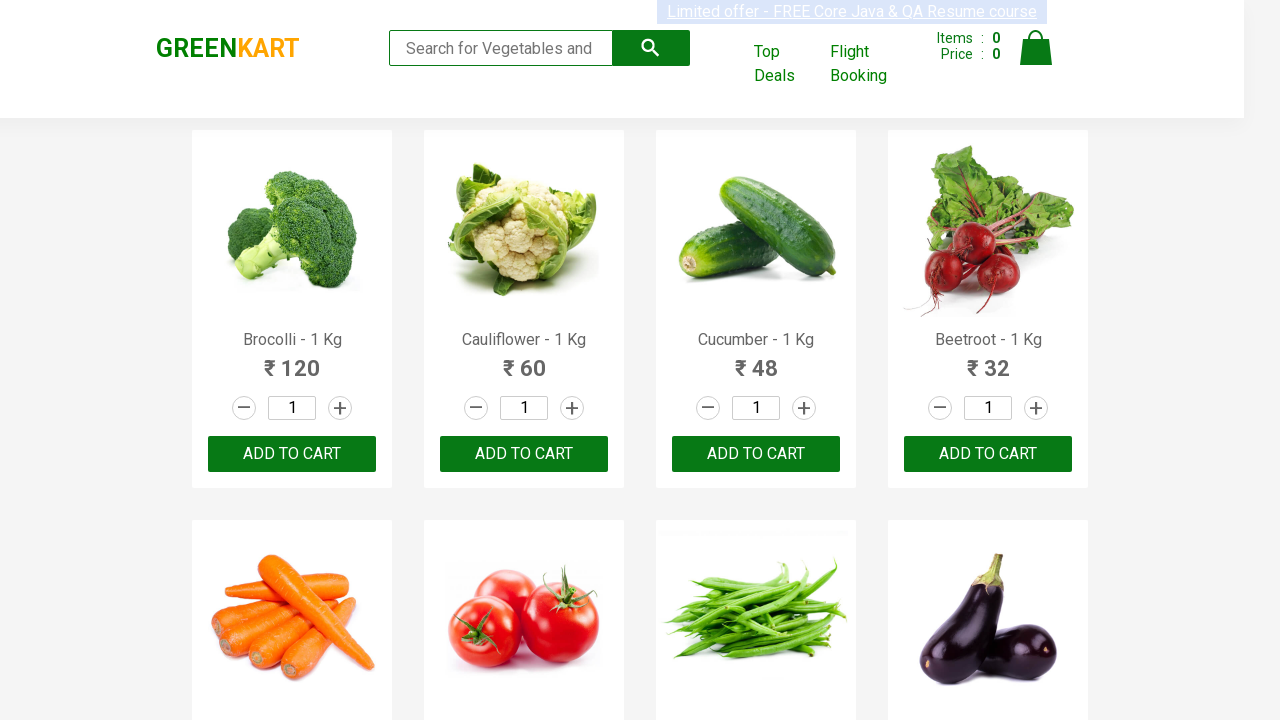

Located all products on the page
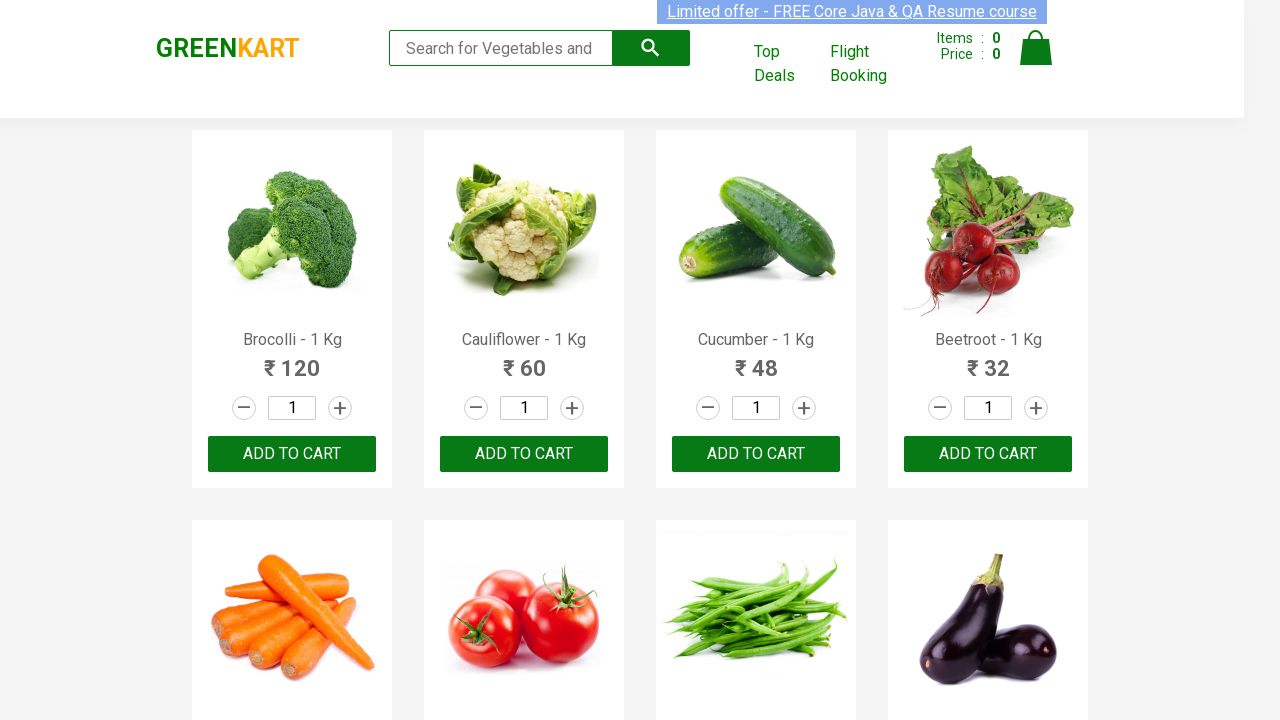

Retrieved product name: Brocolli - 1 Kg
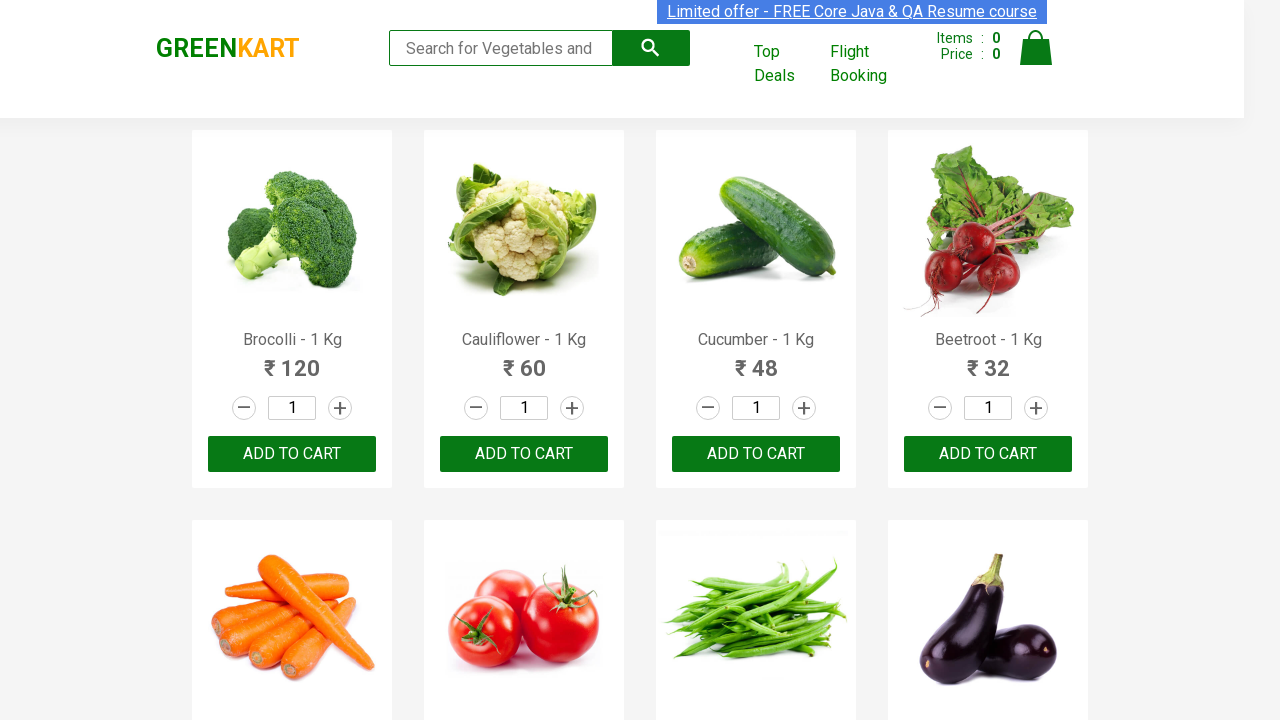

Retrieved product name: Cauliflower - 1 Kg
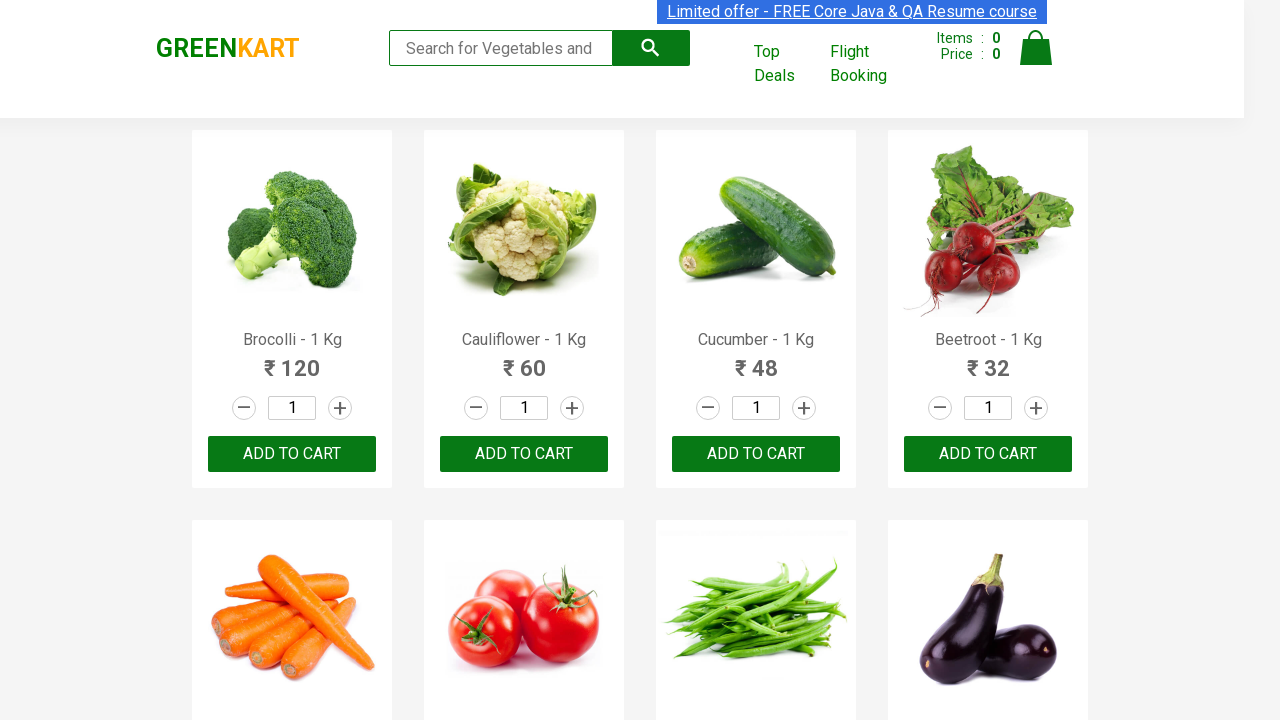

Retrieved product name: Cucumber - 1 Kg
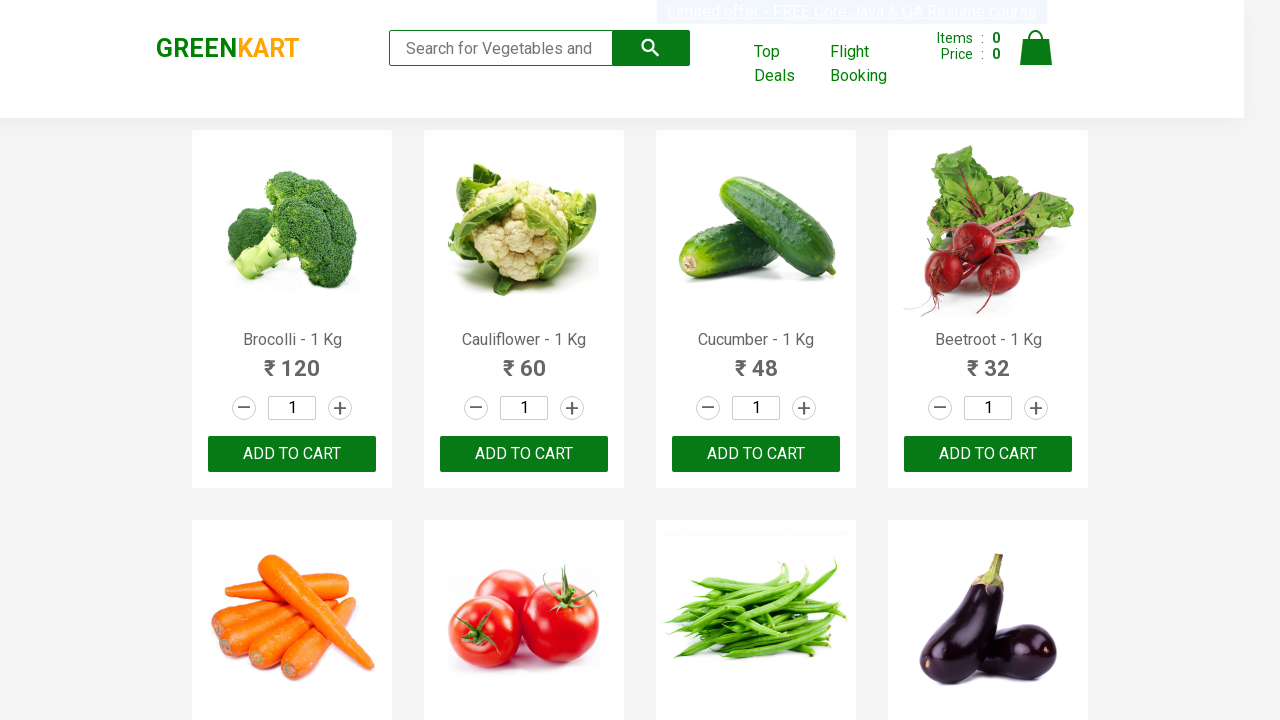

Retrieved product name: Beetroot - 1 Kg
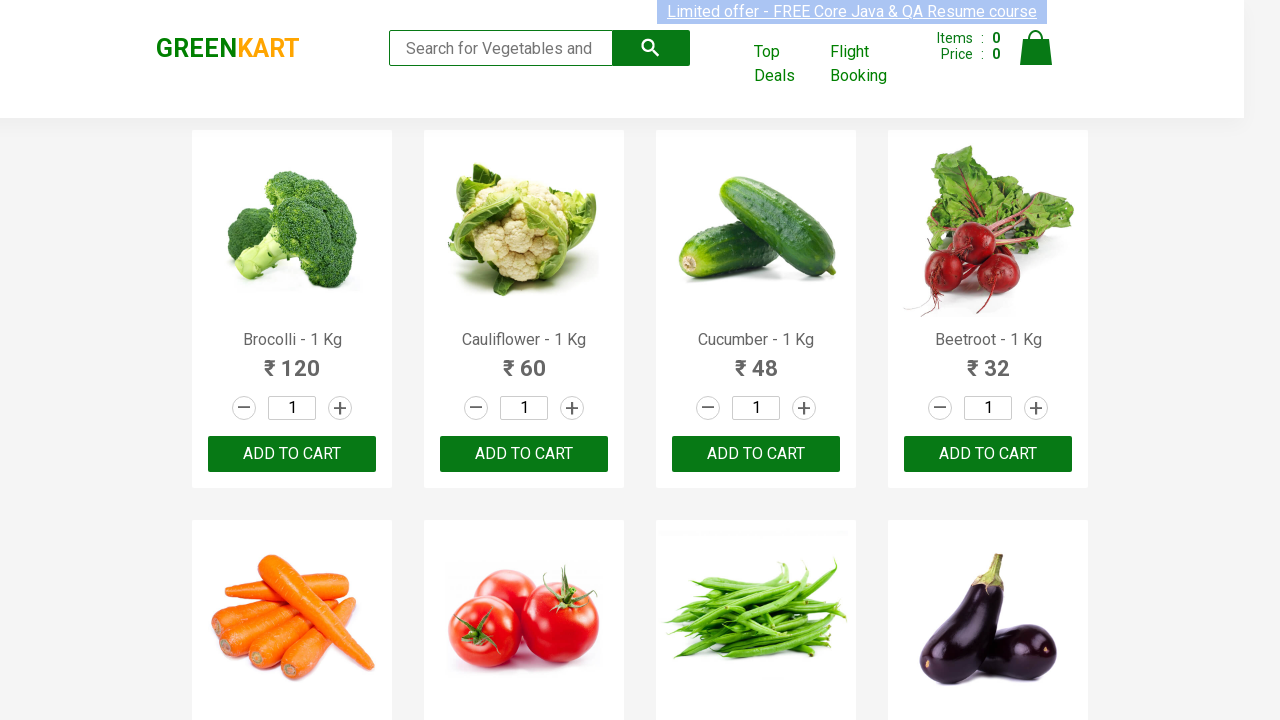

Retrieved product name: Carrot - 1 Kg
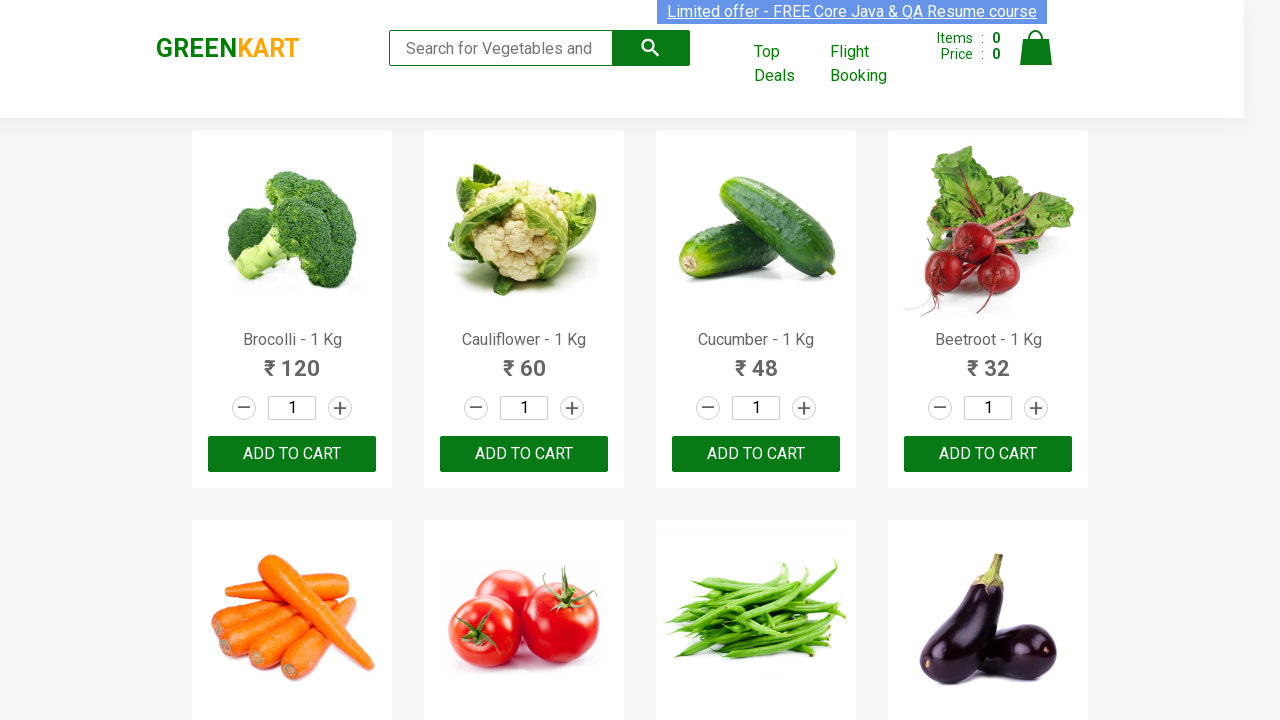

Found Carrot product and clicked add to cart button at (292, 360) on .products .product >> nth=4 >> button
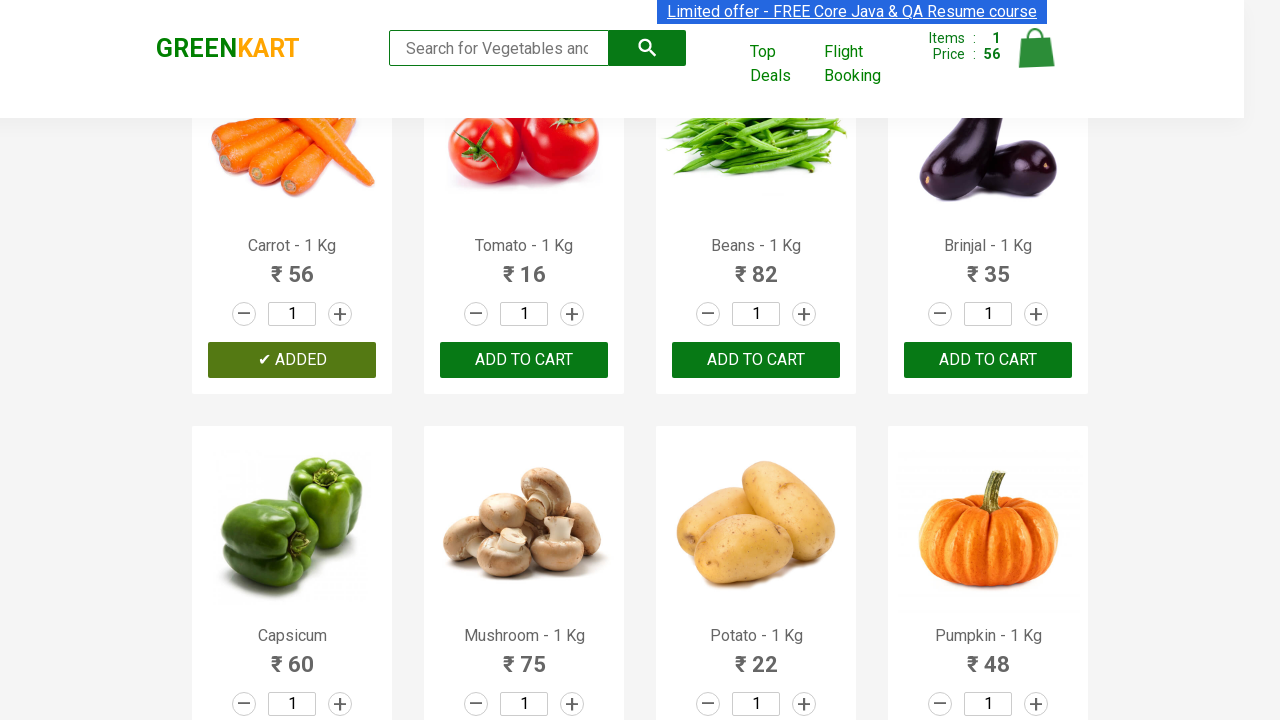

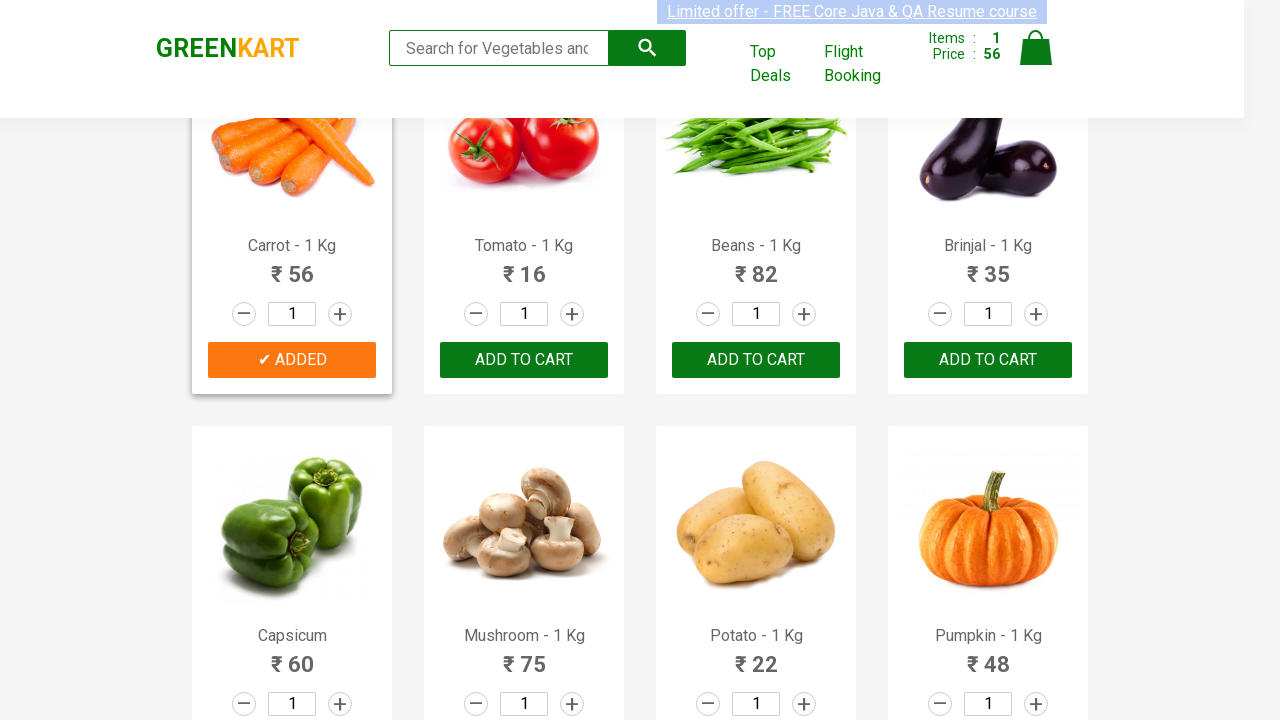